Tests checkbox functionality by clicking a checkbox, verifying it becomes selected, clicking it again, and verifying it becomes deselected.

Starting URL: https://rahulshettyacademy.com/AutomationPractice/

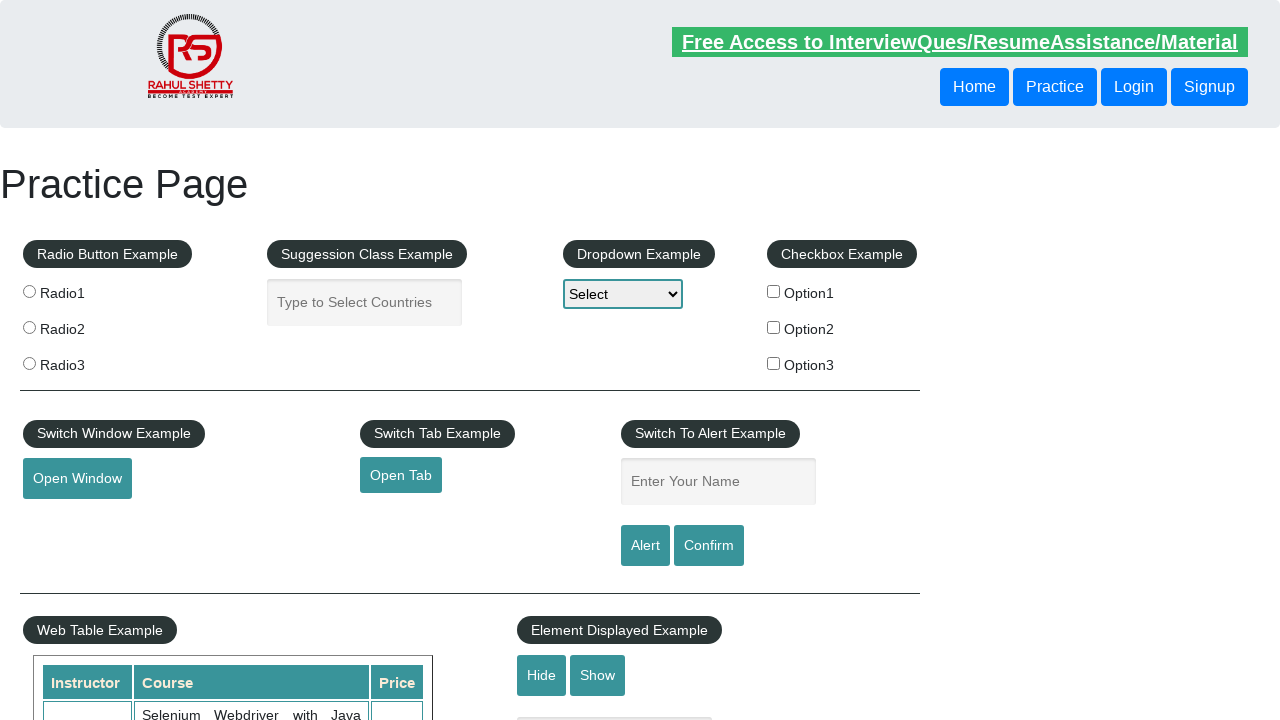

Waited for checkboxes to be present on the page
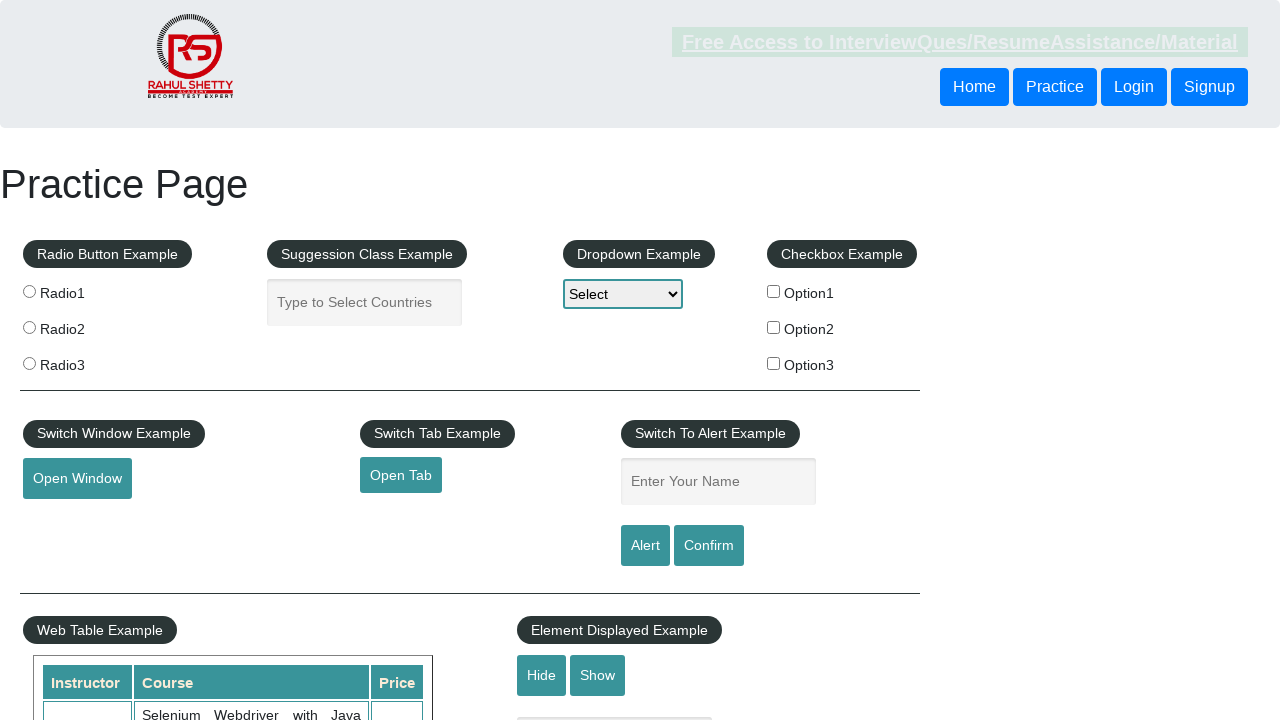

Located all checkboxes on the page
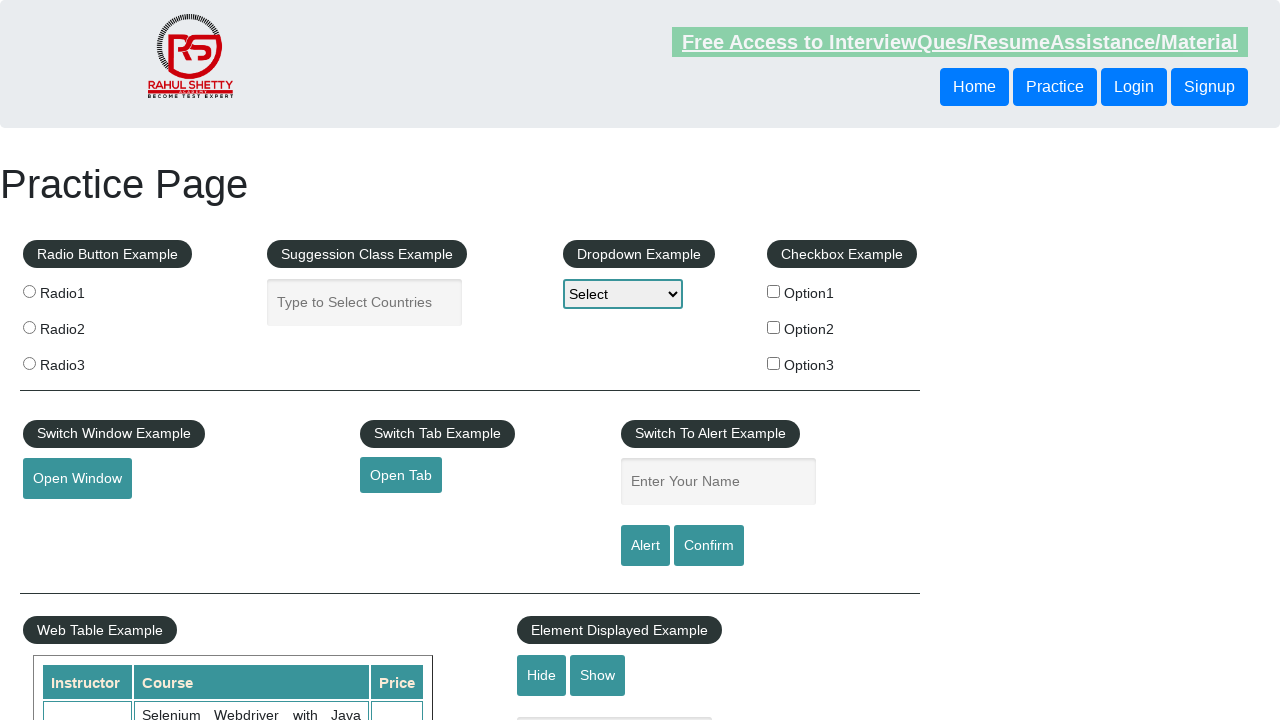

Retrieved checkbox count: 3
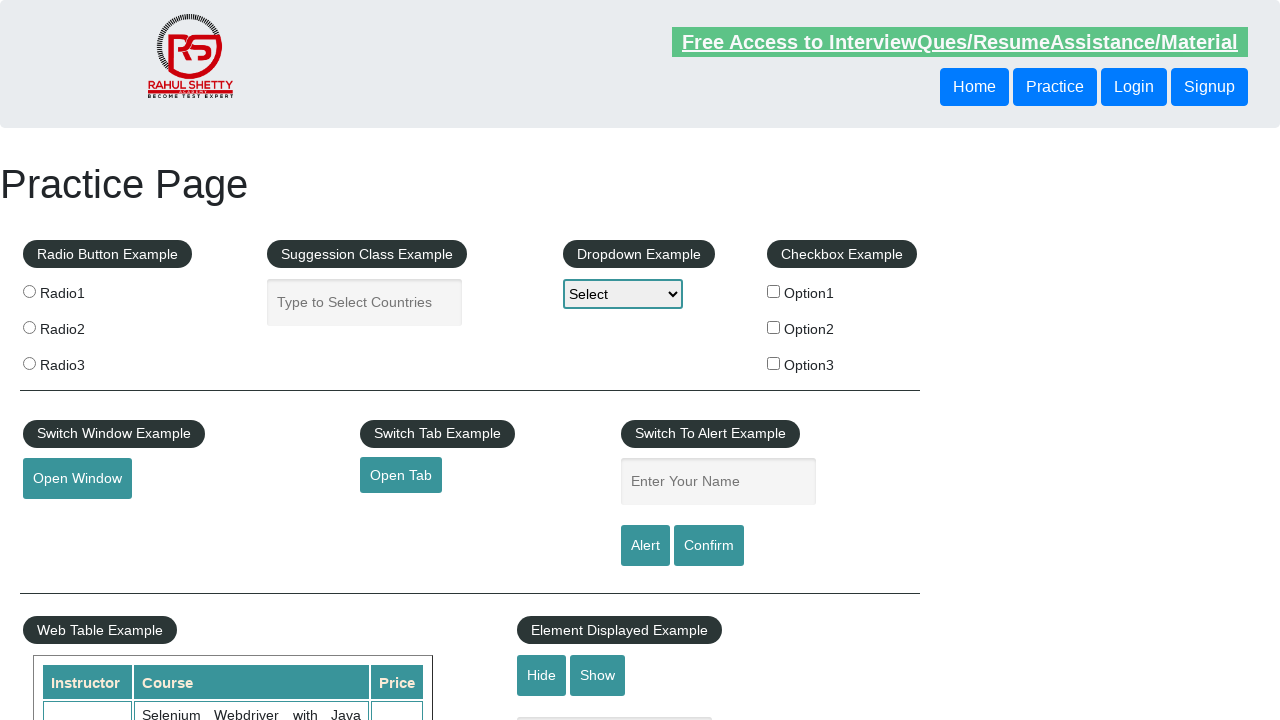

Located checkbox with id 'checkBoxOption1'
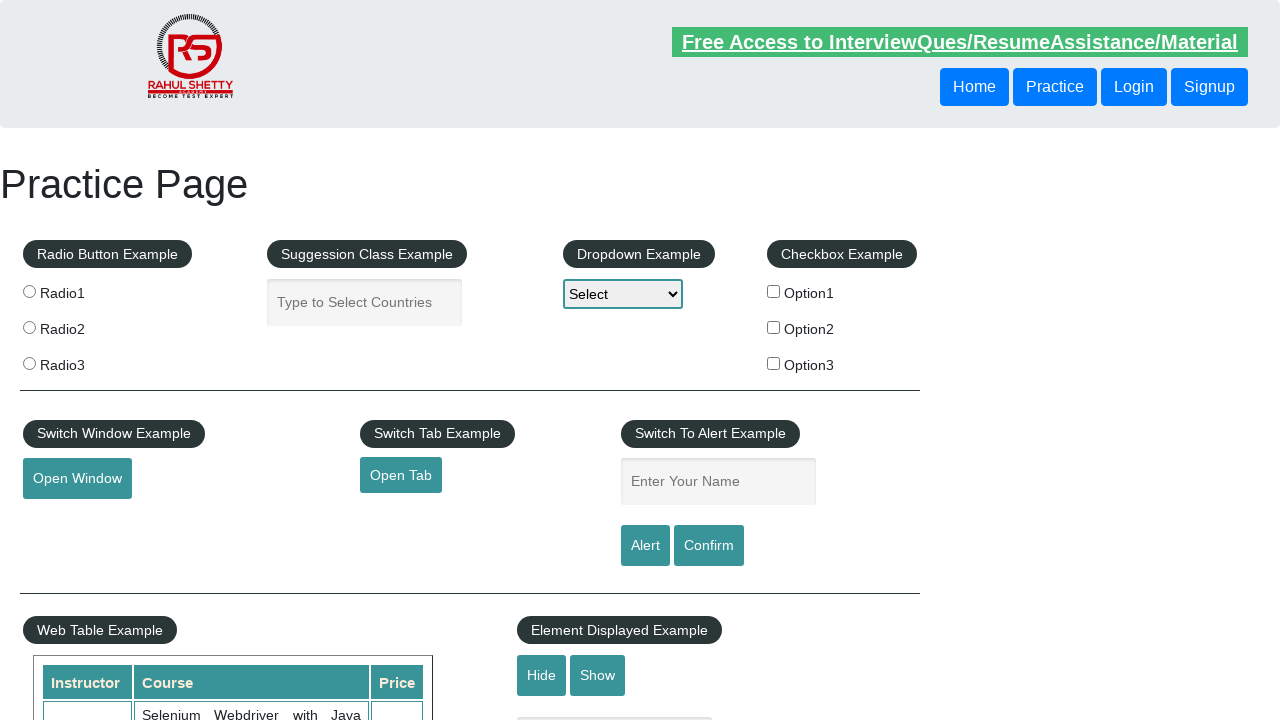

Clicked checkbox to select it at (774, 291) on #checkBoxOption1
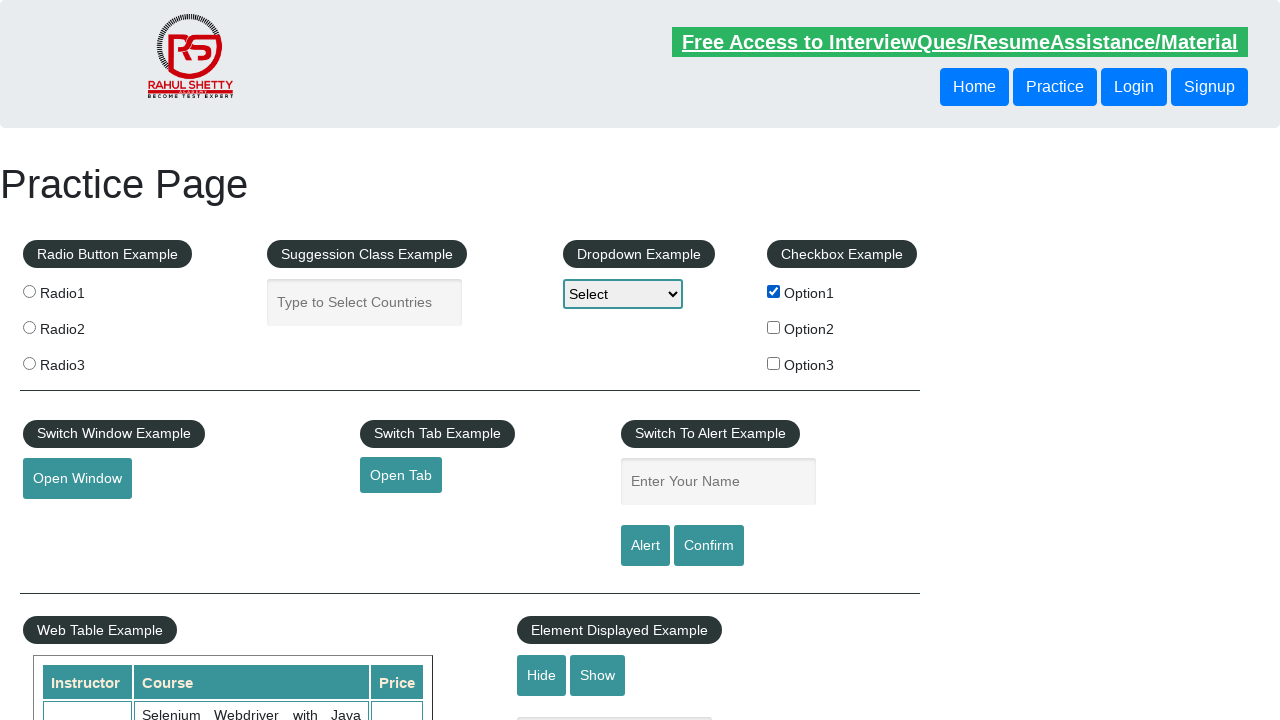

Verified checkbox is selected after first click
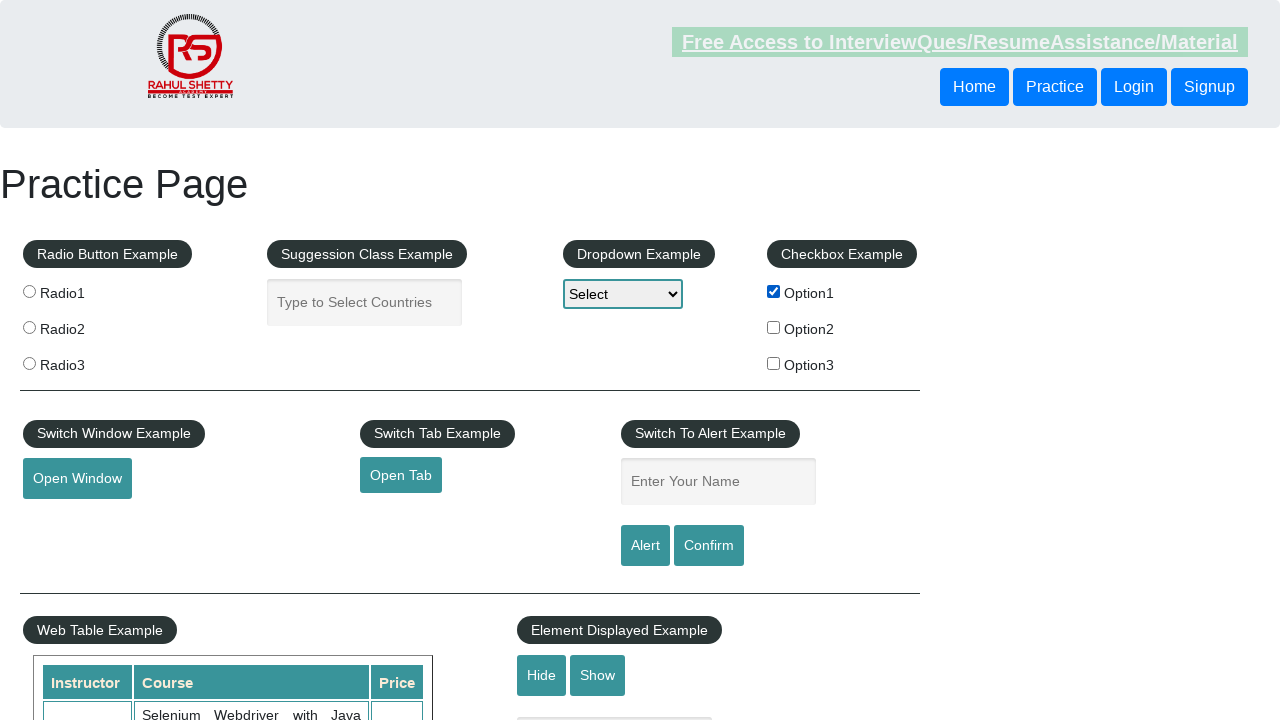

Clicked checkbox to deselect it at (774, 291) on #checkBoxOption1
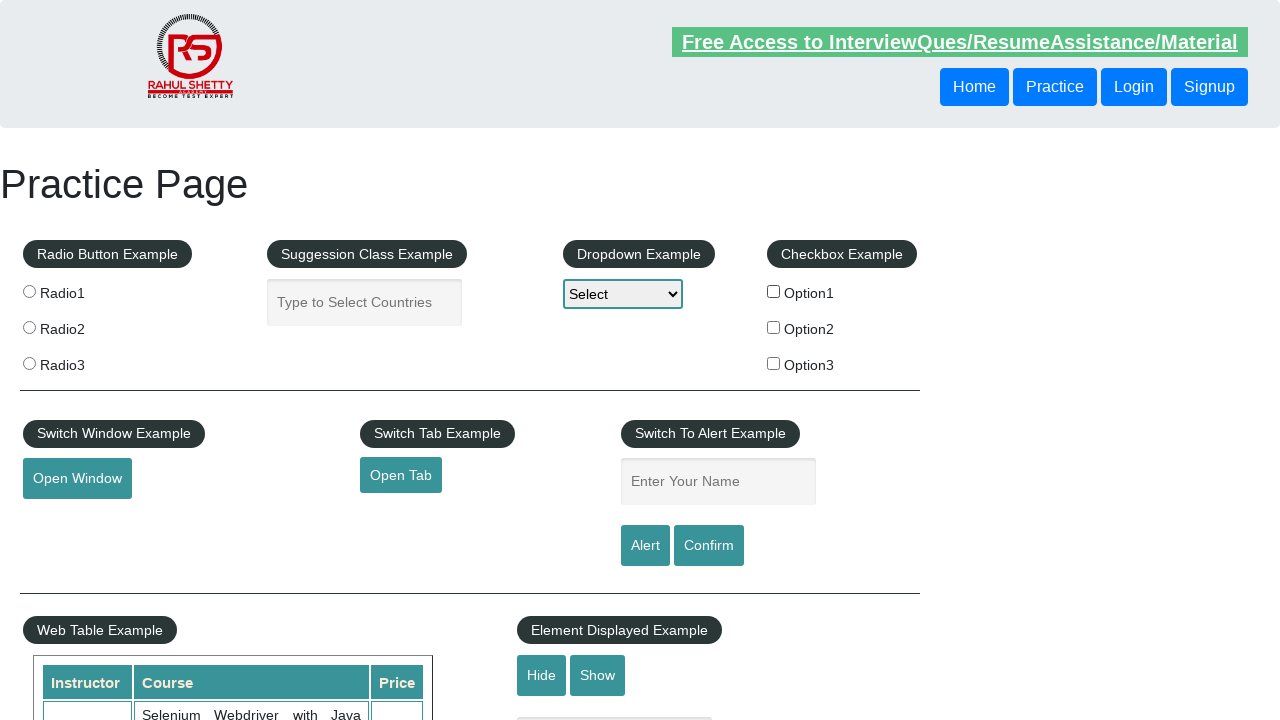

Verified checkbox is deselected after second click
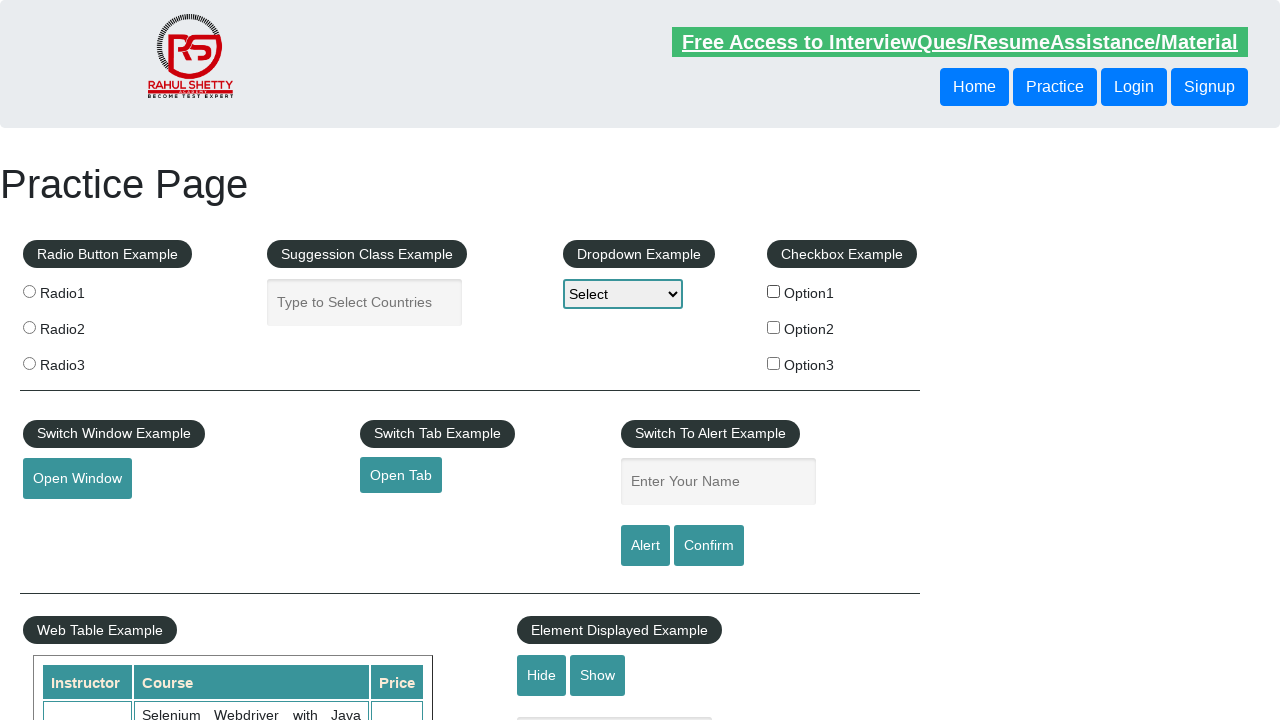

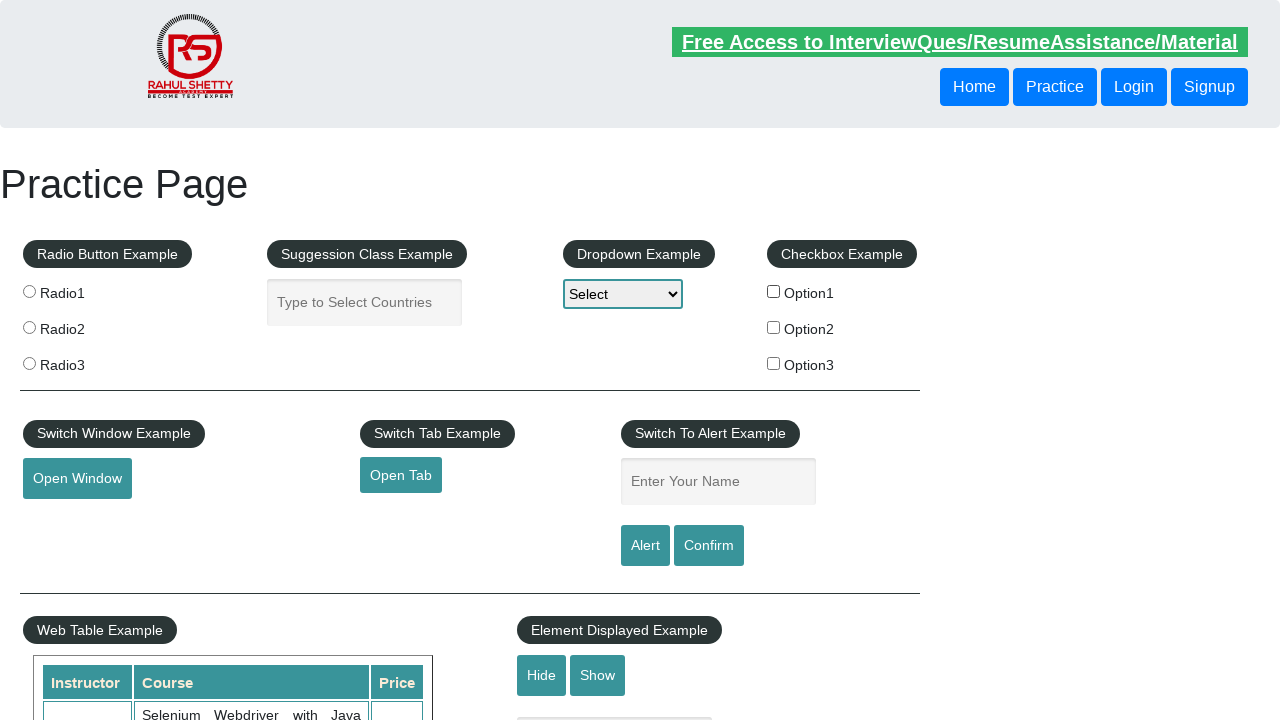